Tests that new todo items are appended to the bottom of the list and the count is displayed correctly

Starting URL: https://demo.playwright.dev/todomvc

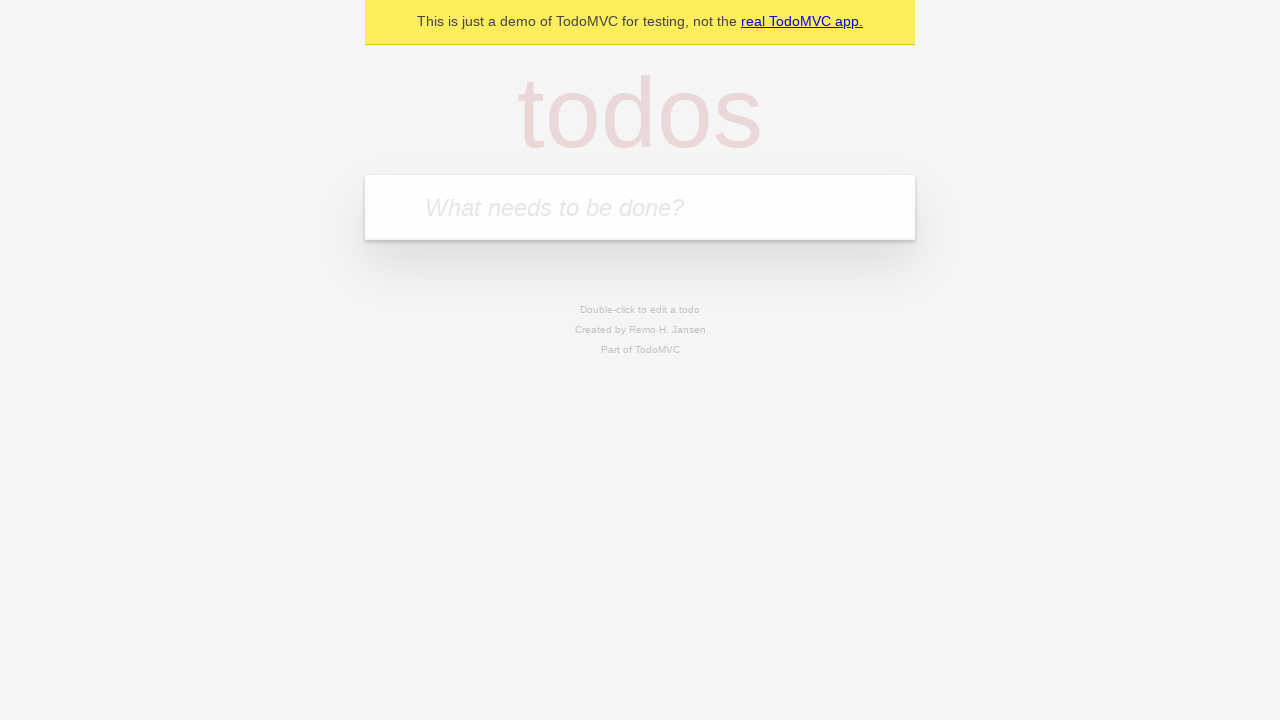

Located the 'What needs to be done?' input field
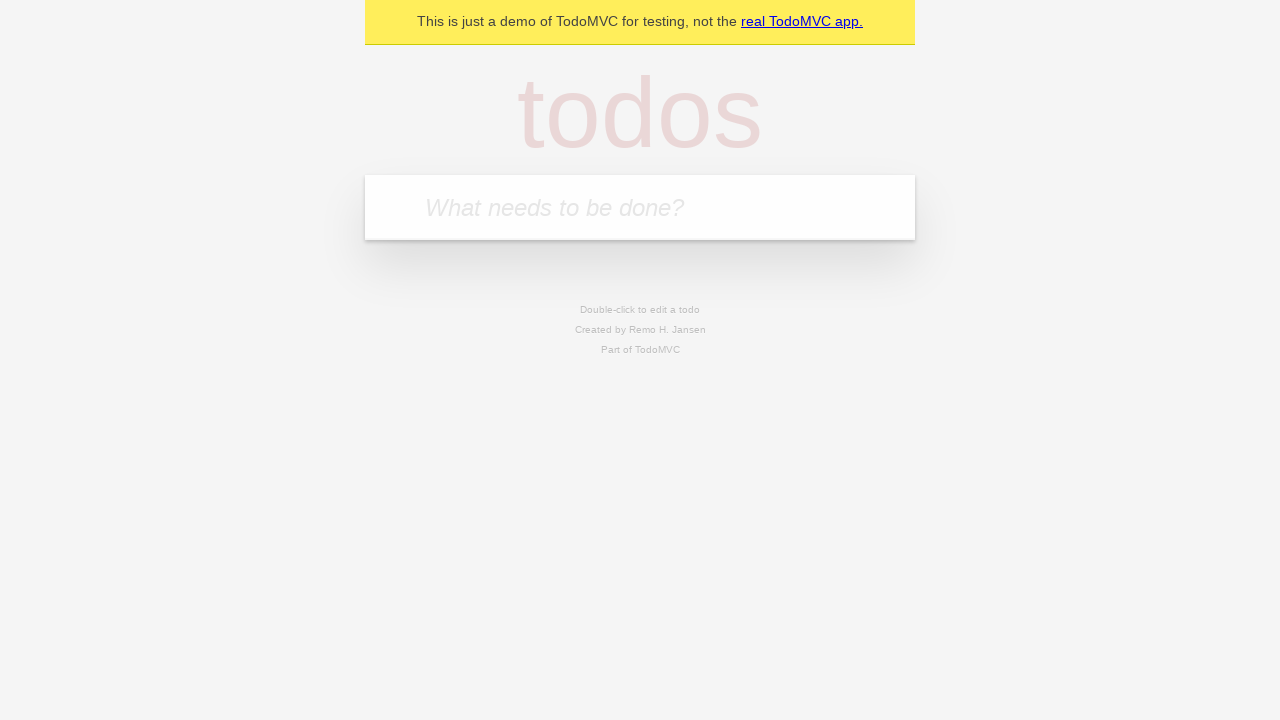

Filled input with 'buy some cheese' on internal:attr=[placeholder="What needs to be done?"i]
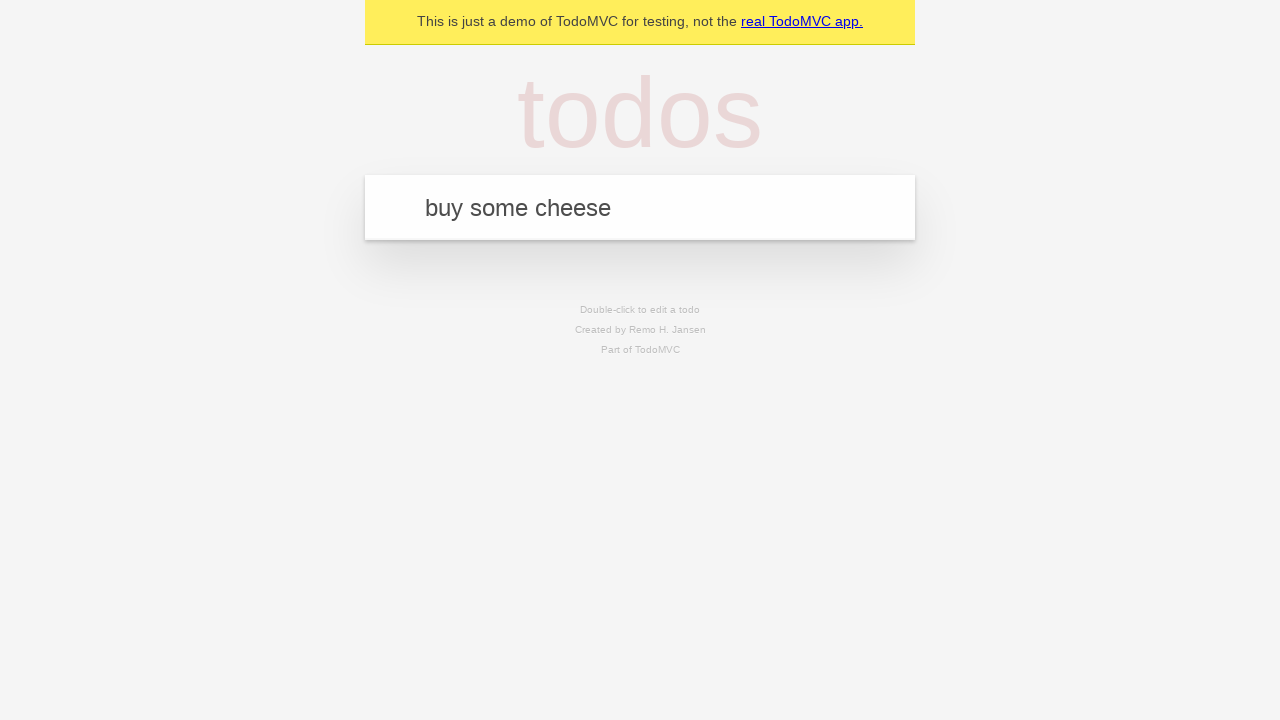

Pressed Enter to add 'buy some cheese' to the list on internal:attr=[placeholder="What needs to be done?"i]
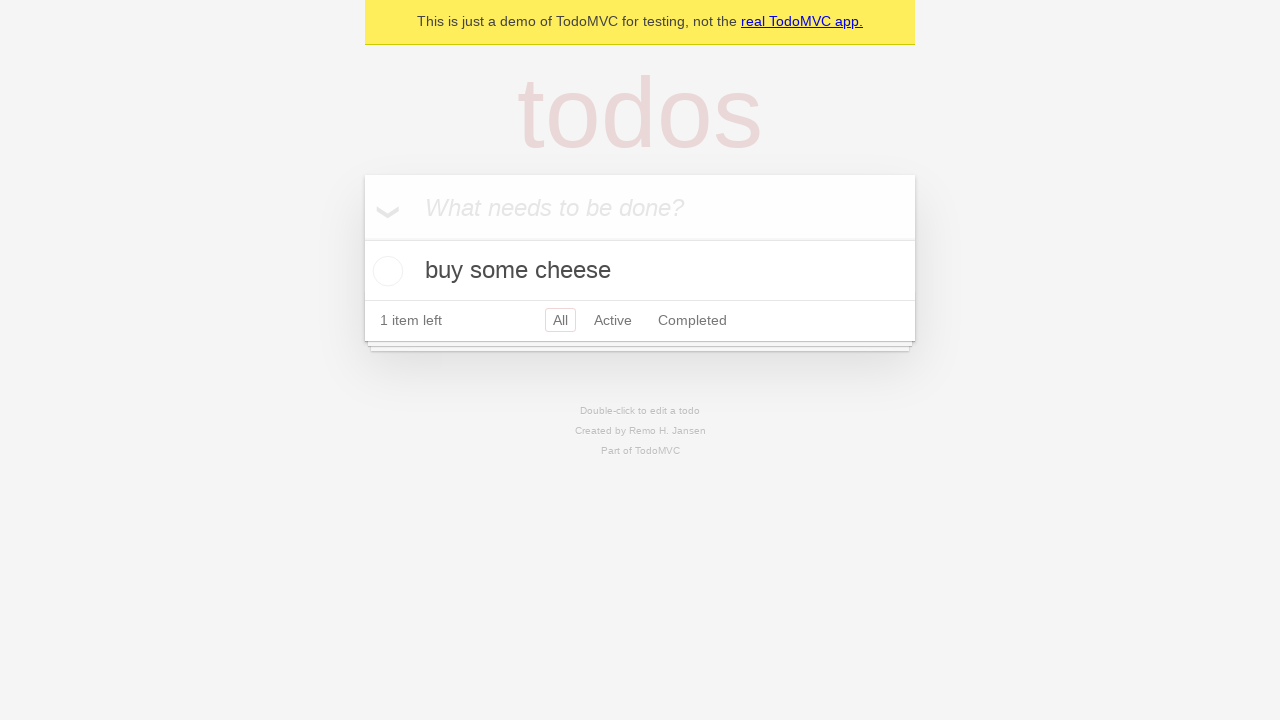

Filled input with 'feed the cat' on internal:attr=[placeholder="What needs to be done?"i]
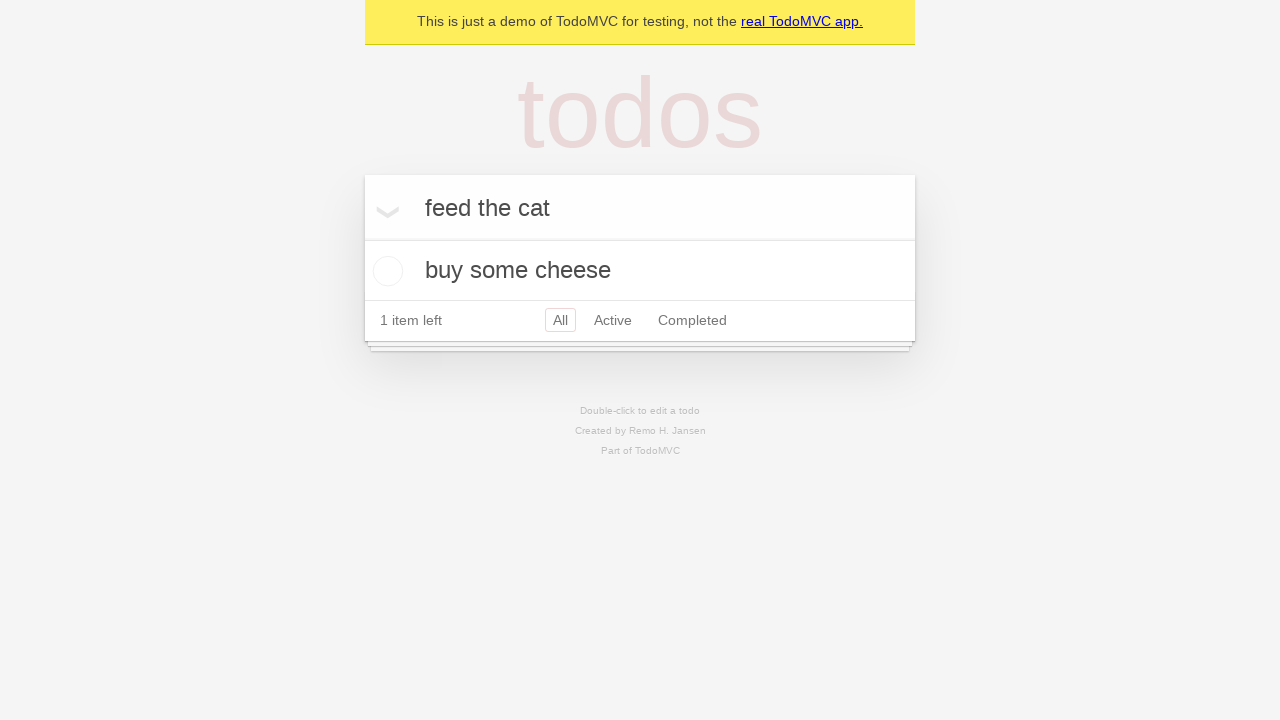

Pressed Enter to add 'feed the cat' to the list on internal:attr=[placeholder="What needs to be done?"i]
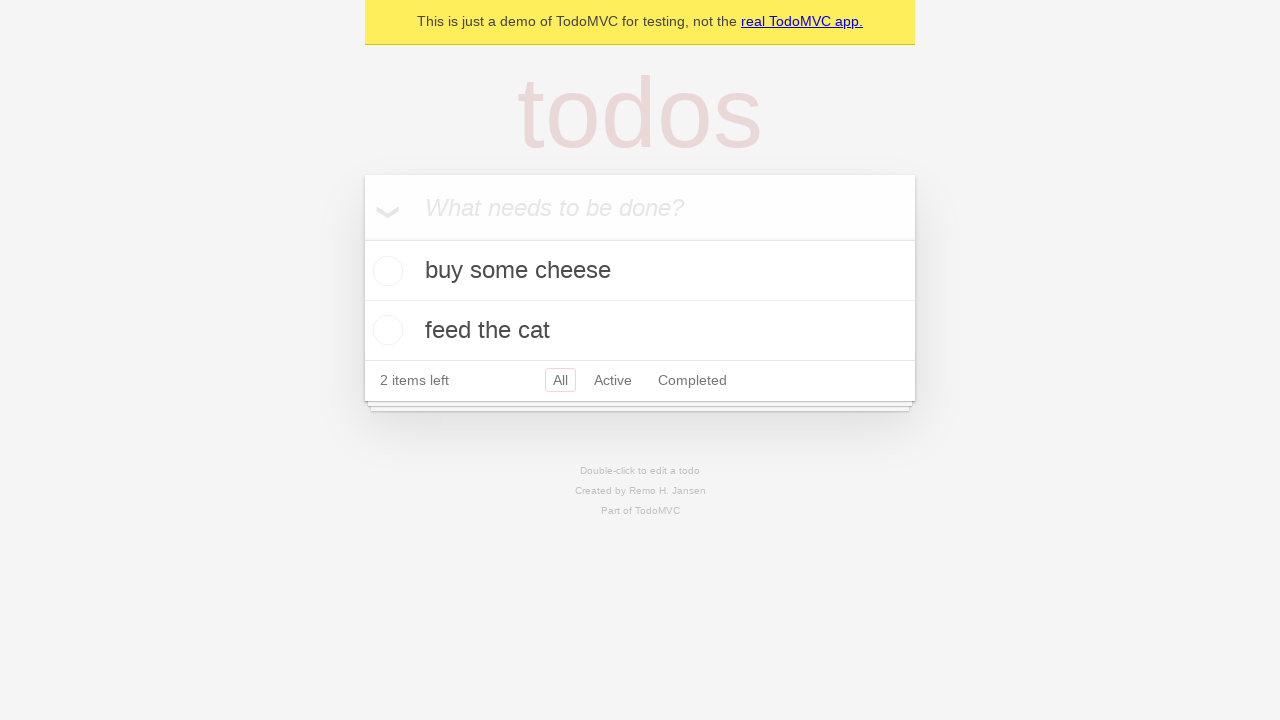

Filled input with 'book a doctors appointment' on internal:attr=[placeholder="What needs to be done?"i]
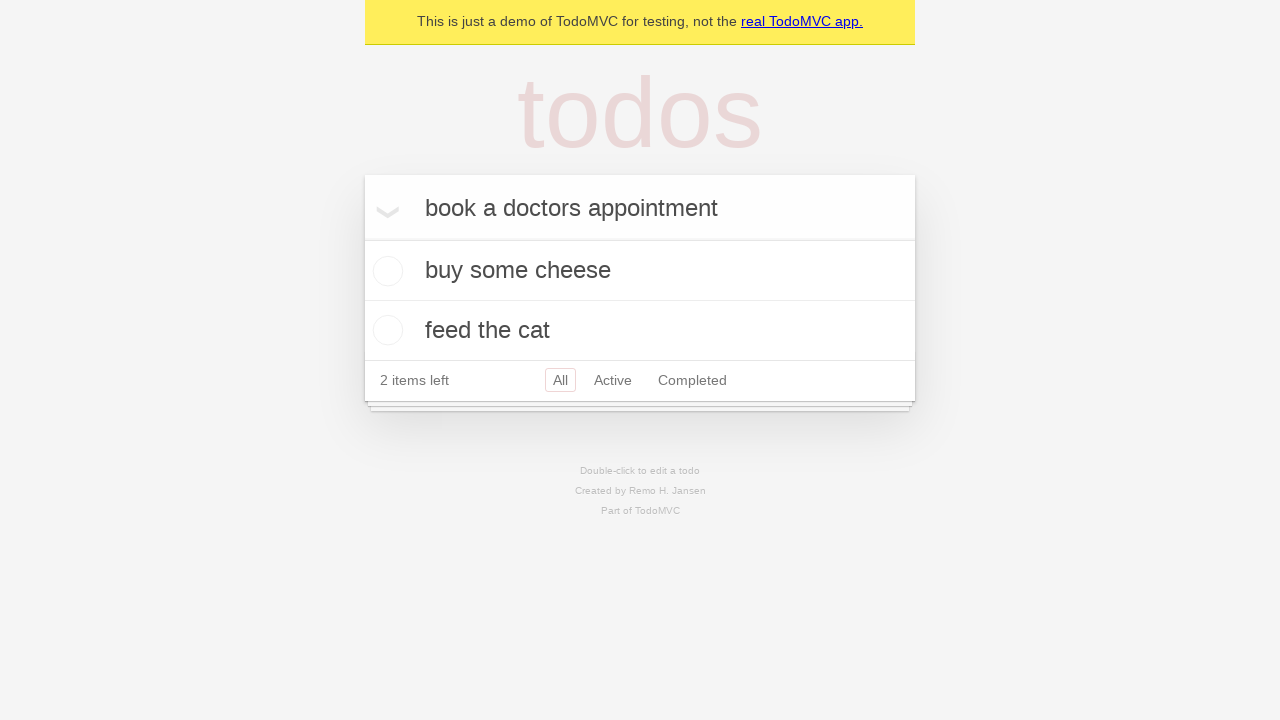

Pressed Enter to add 'book a doctors appointment' to the list on internal:attr=[placeholder="What needs to be done?"i]
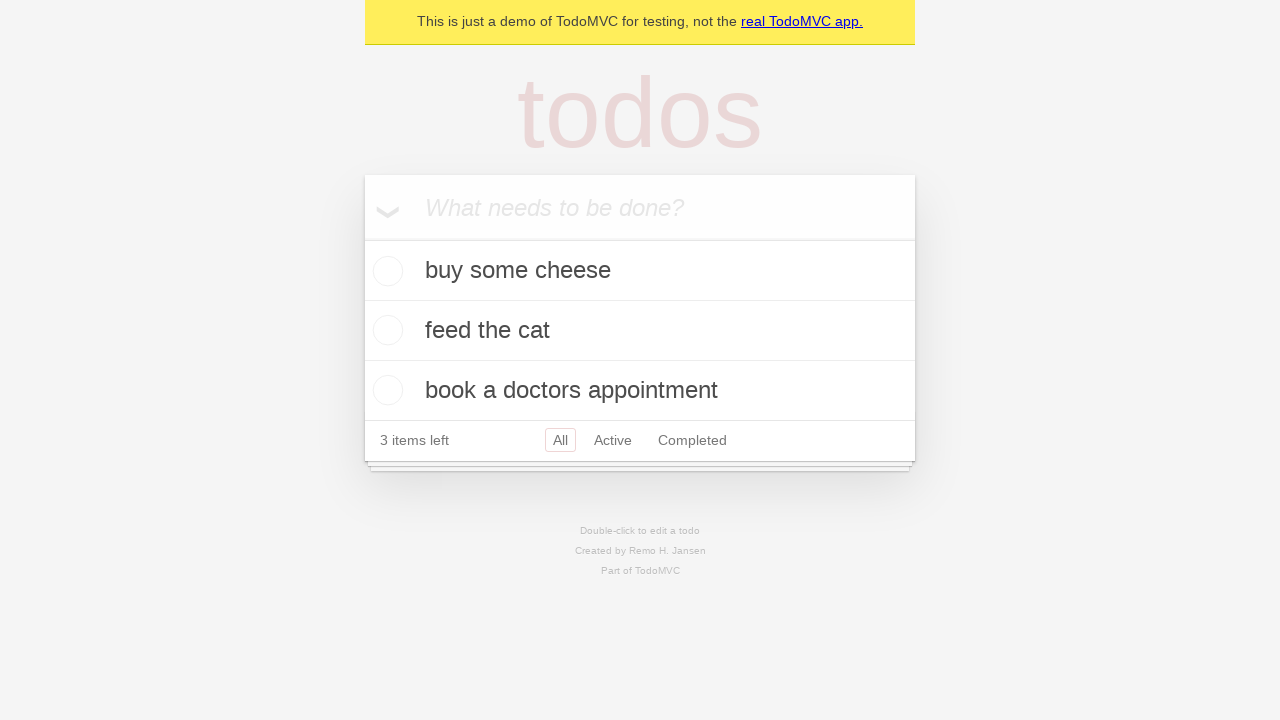

Todo count element appeared
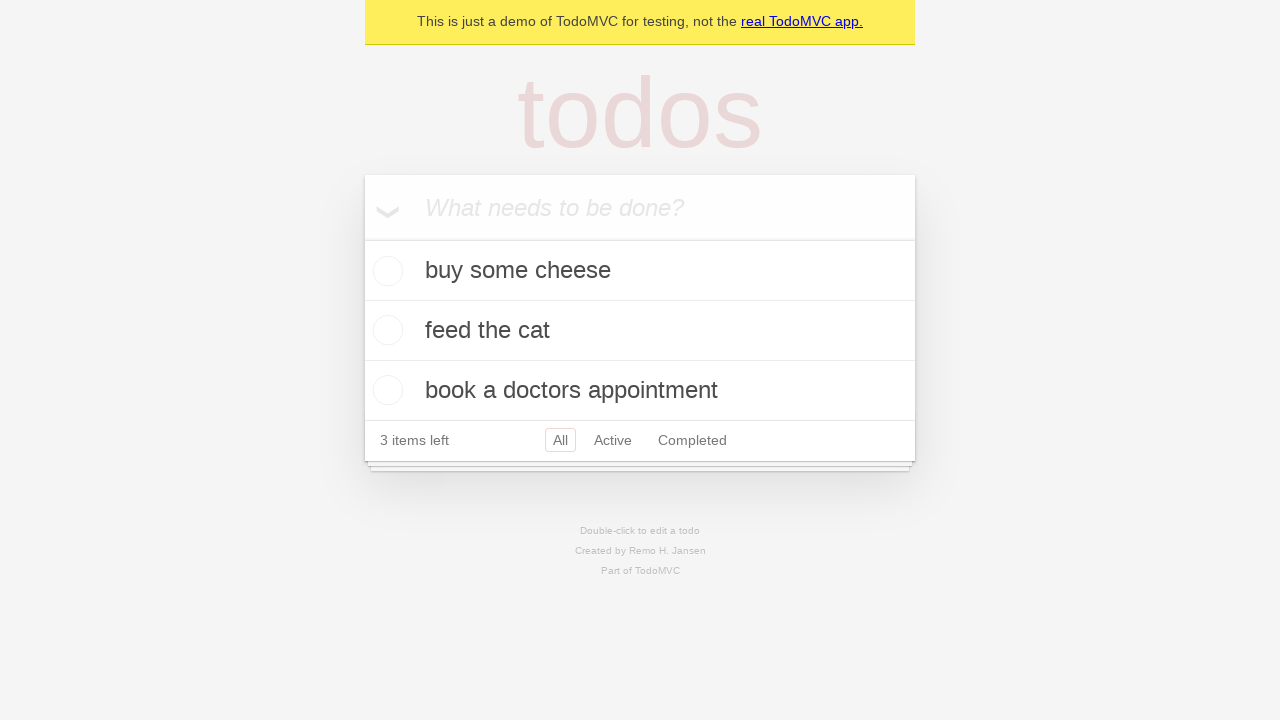

Todo title elements appeared, all 3 items added to the bottom of the list
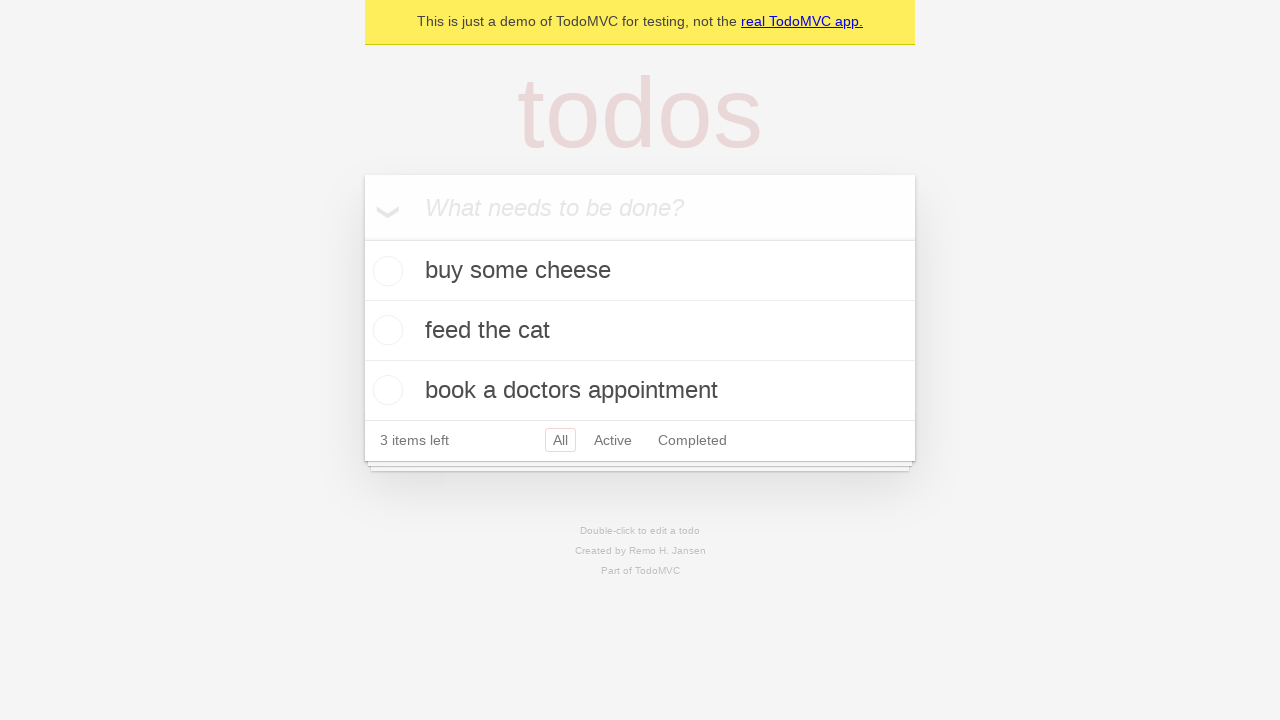

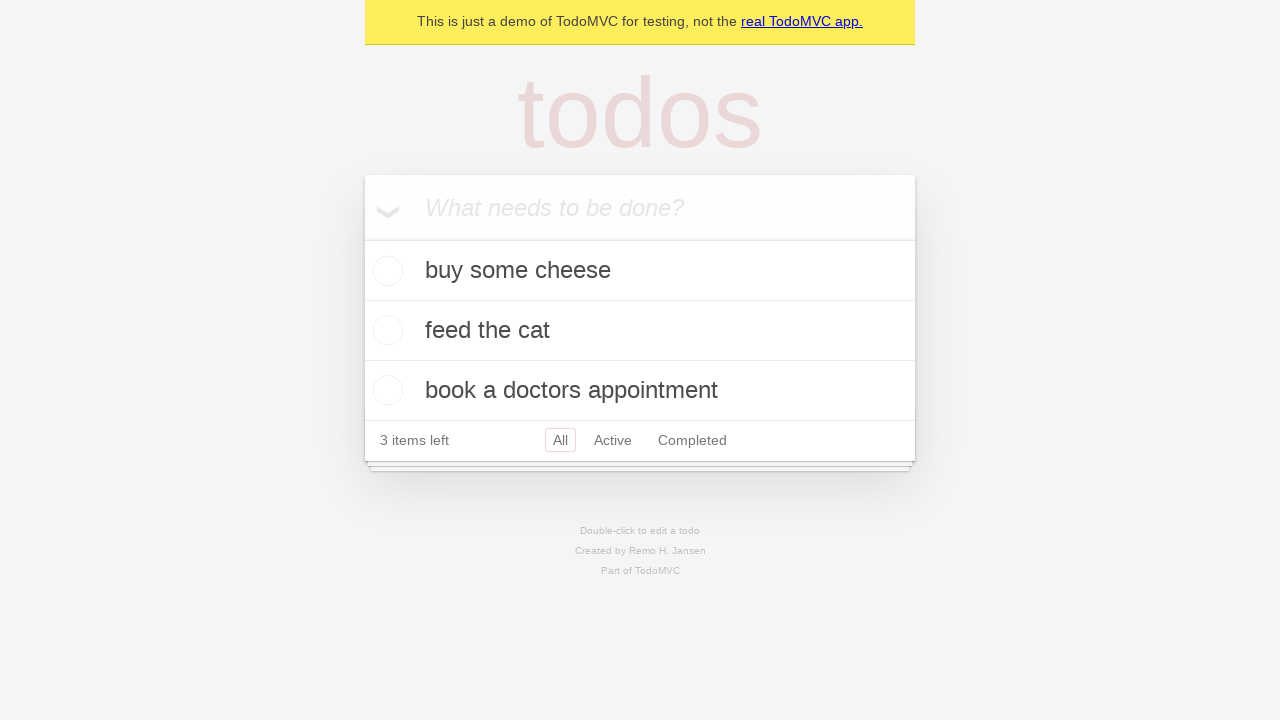